Tests navigation to the API documentation page by clicking the API link in the navbar and verifying the page title is "Introduction"

Starting URL: https://webdriver.io/

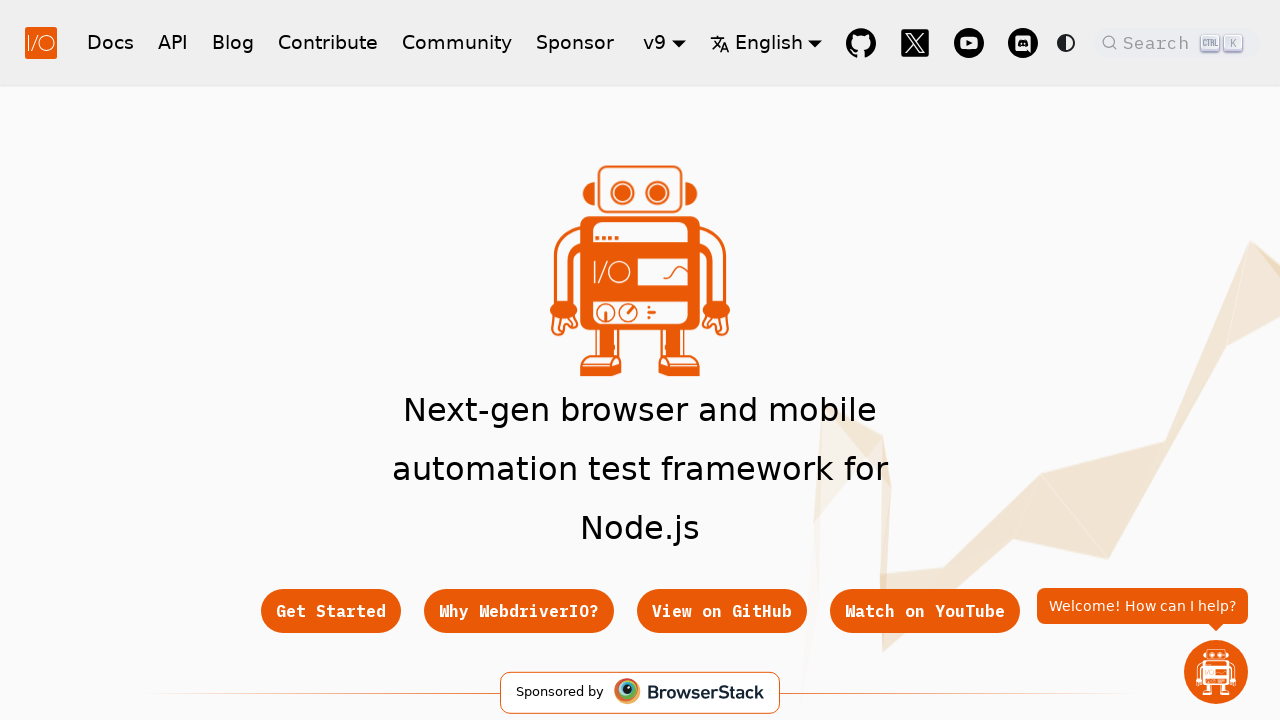

Navigated to https://webdriver.io/
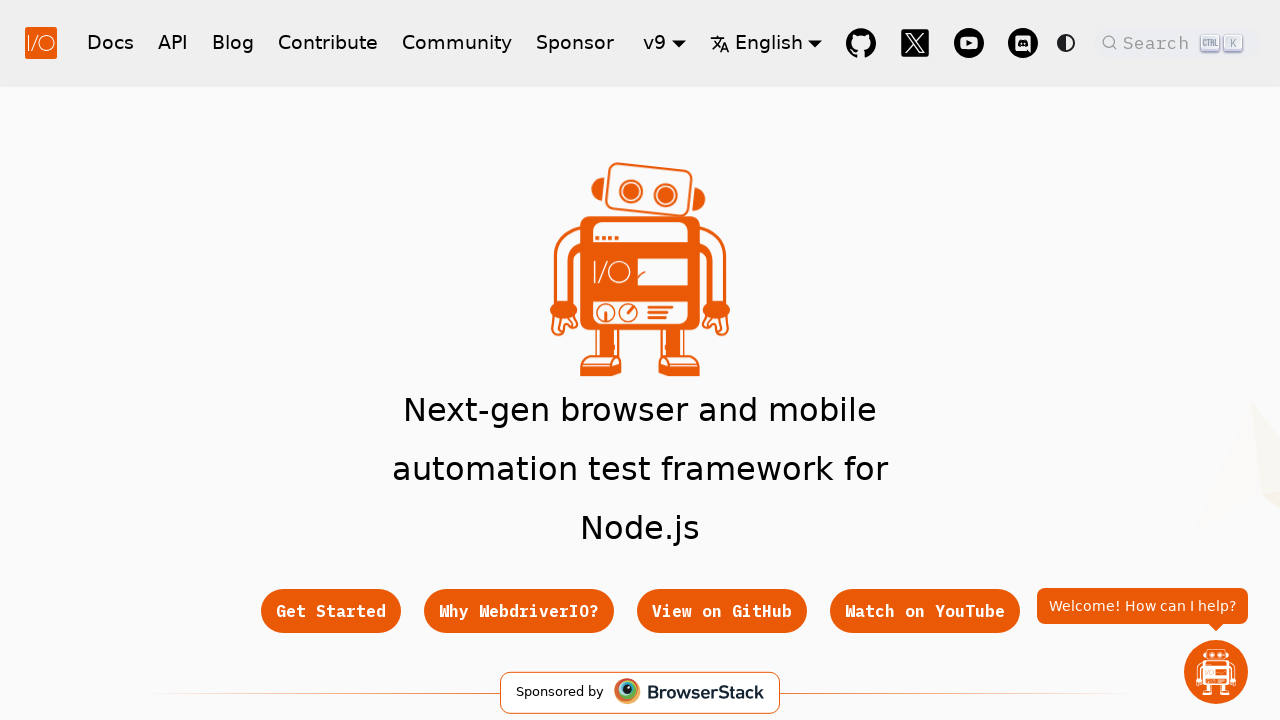

Clicked API link in navbar at (173, 42) on .navbar__items a[href="/docs/api"]
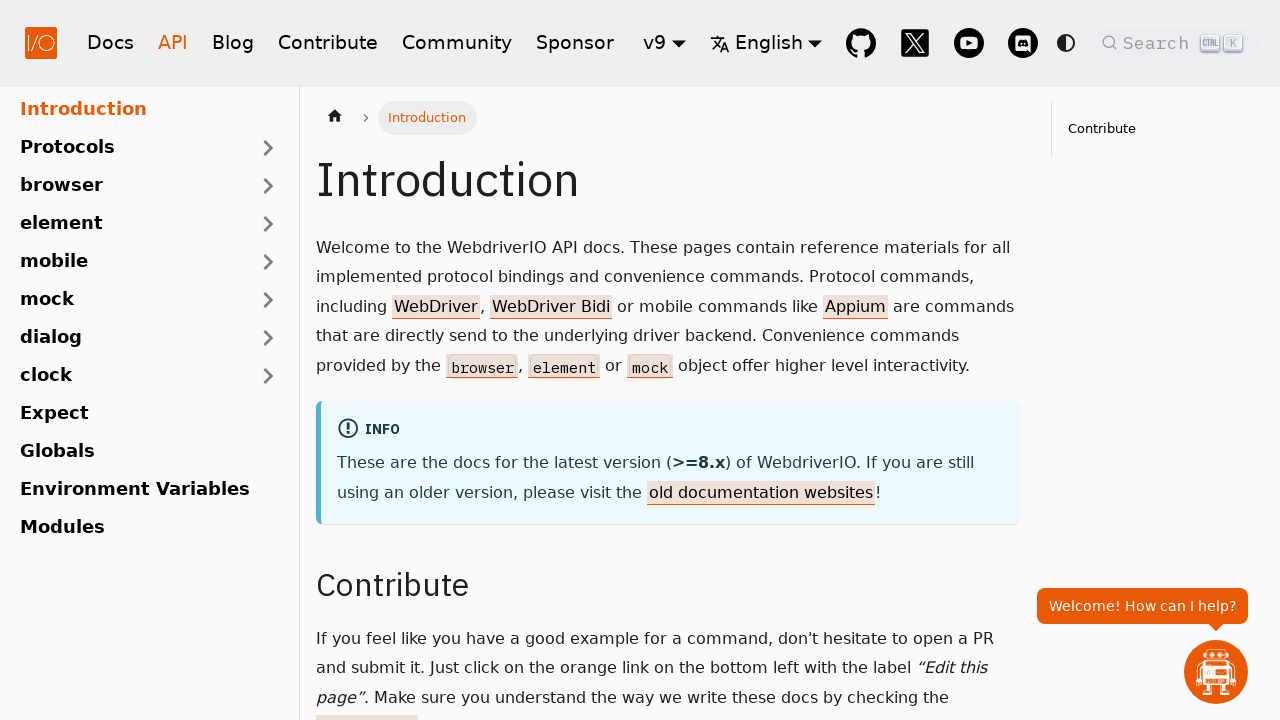

Waited for main heading to load
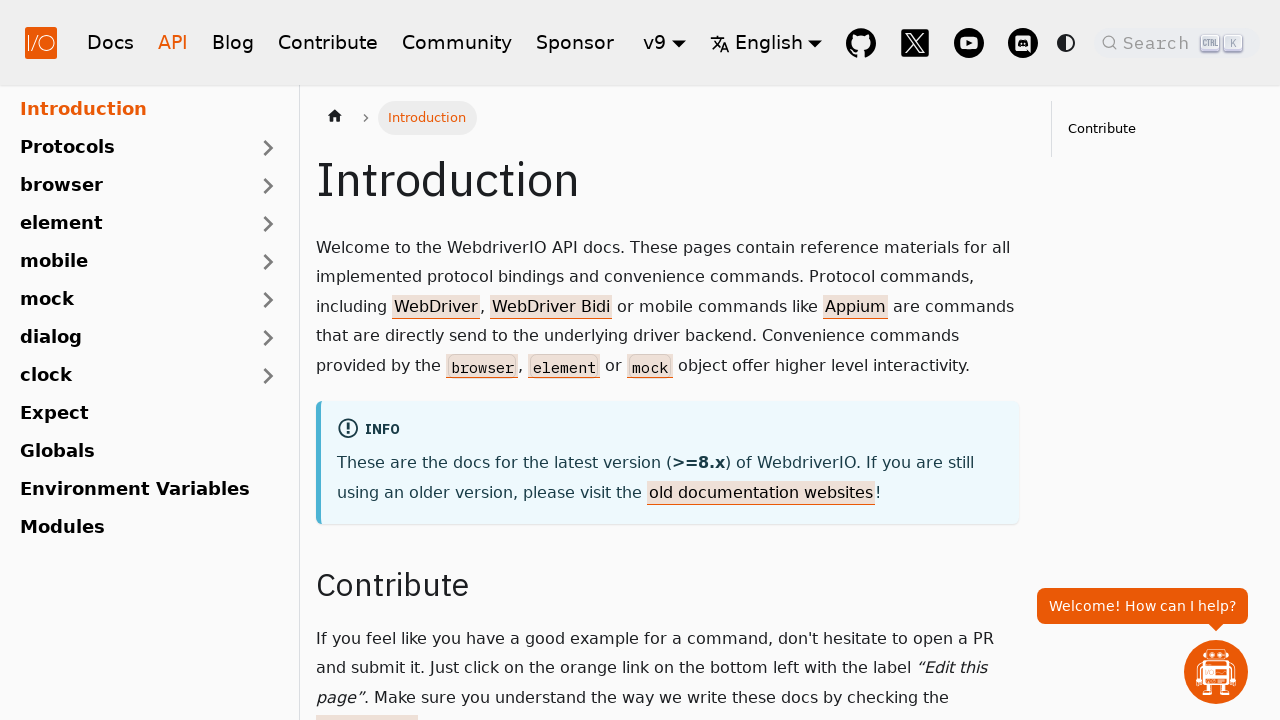

Verified page title is 'Introduction'
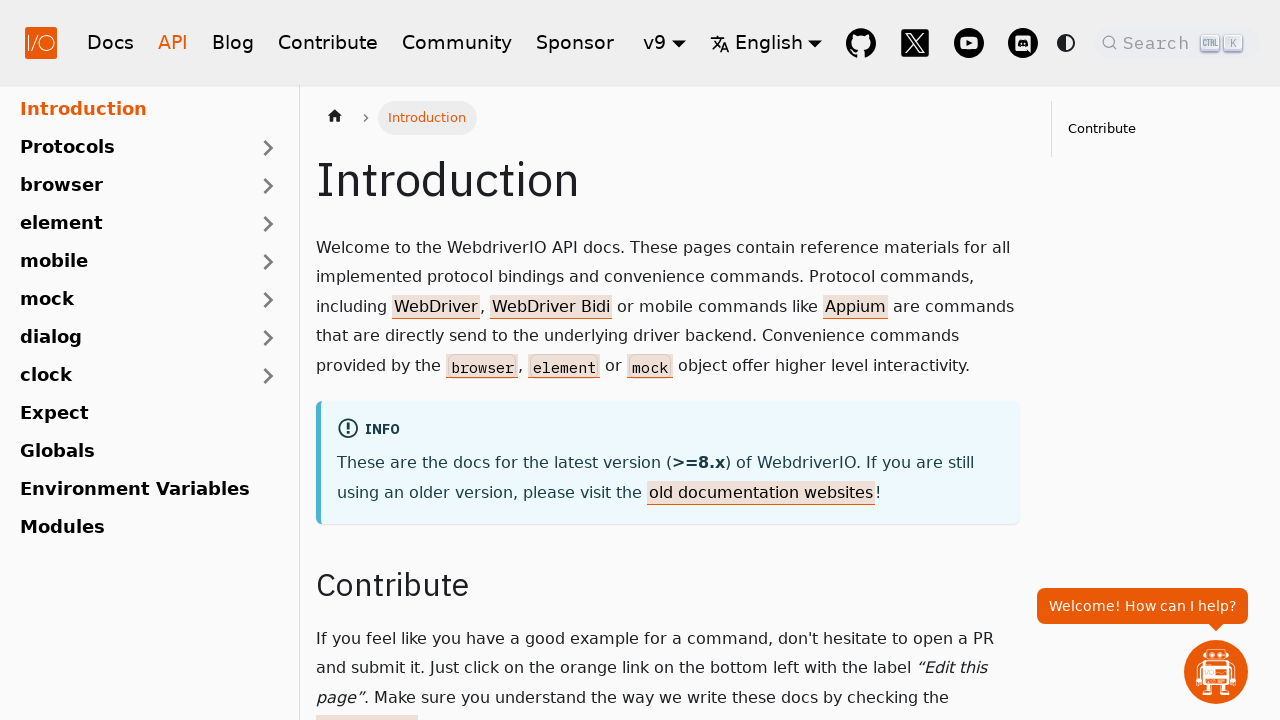

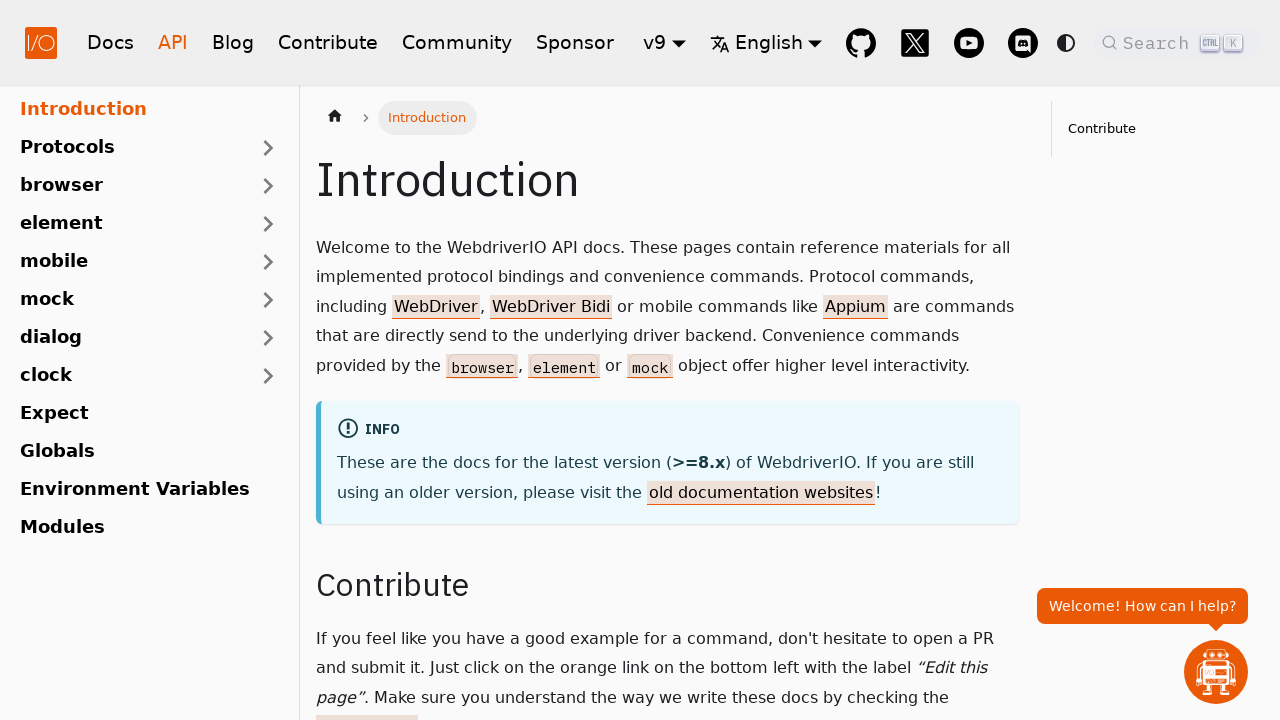